Tests that clicking buttons displays the correct result messages by clicking each button and verifying the result text

Starting URL: https://practice.cydeo.com/multiple_buttons

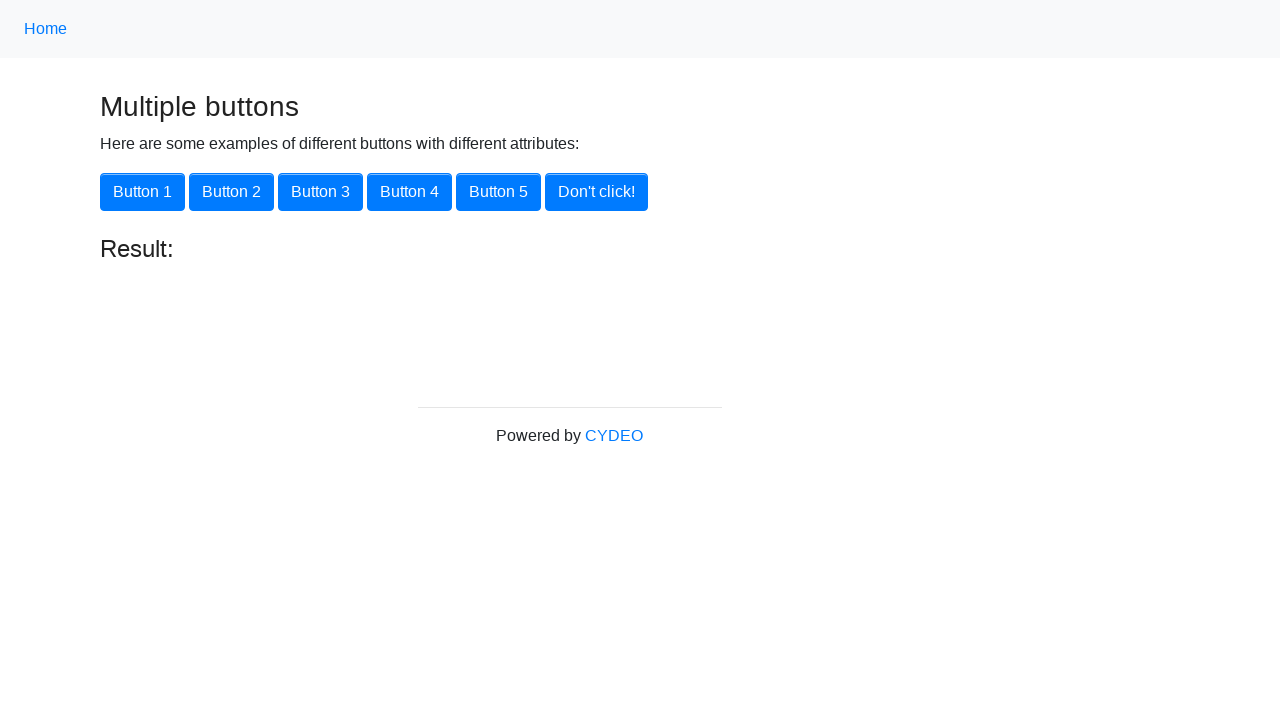

Navigated to multiple buttons practice page
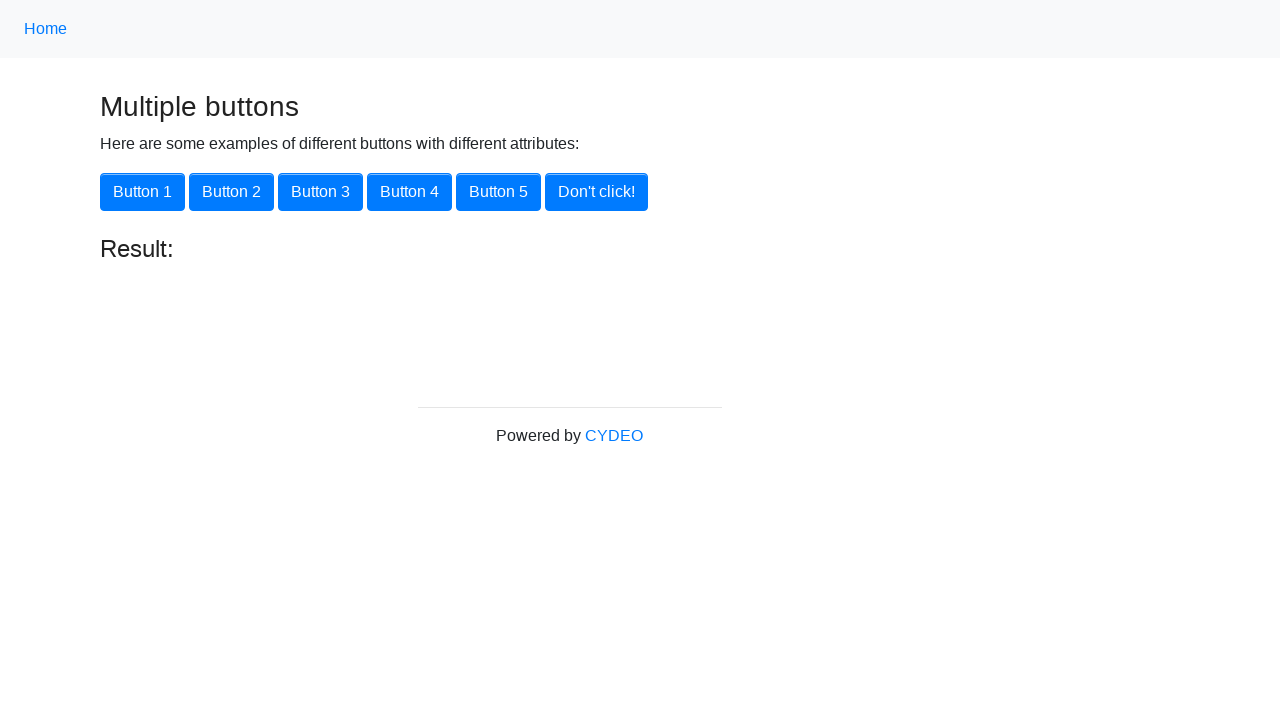

Located all buttons on the page
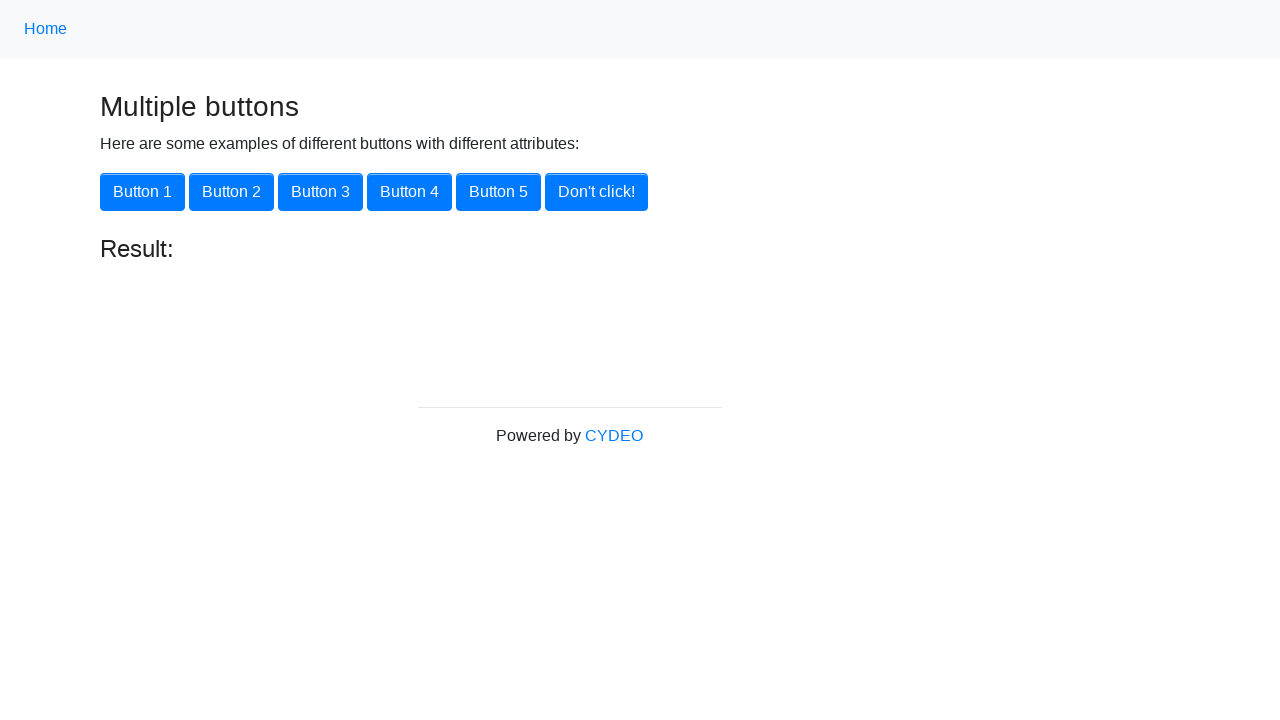

Clicked button 1 at (142, 192) on //button[1]
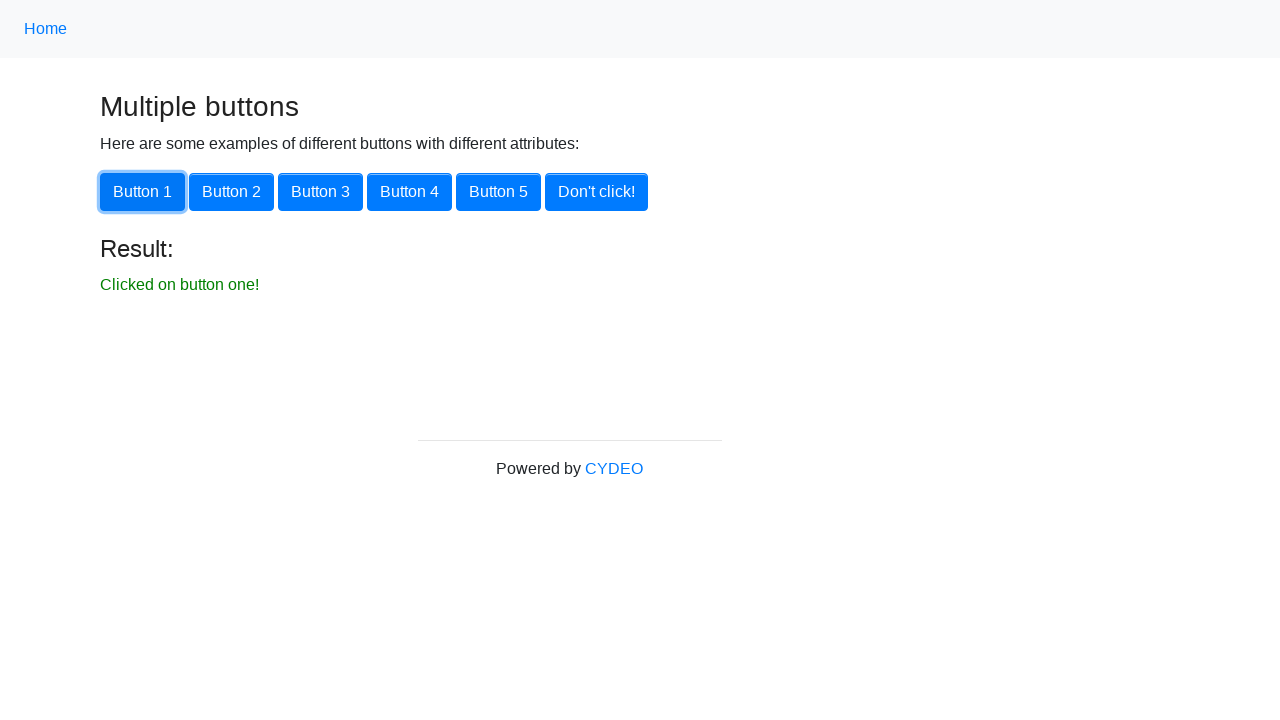

Button 1 result: Clicked on button one!
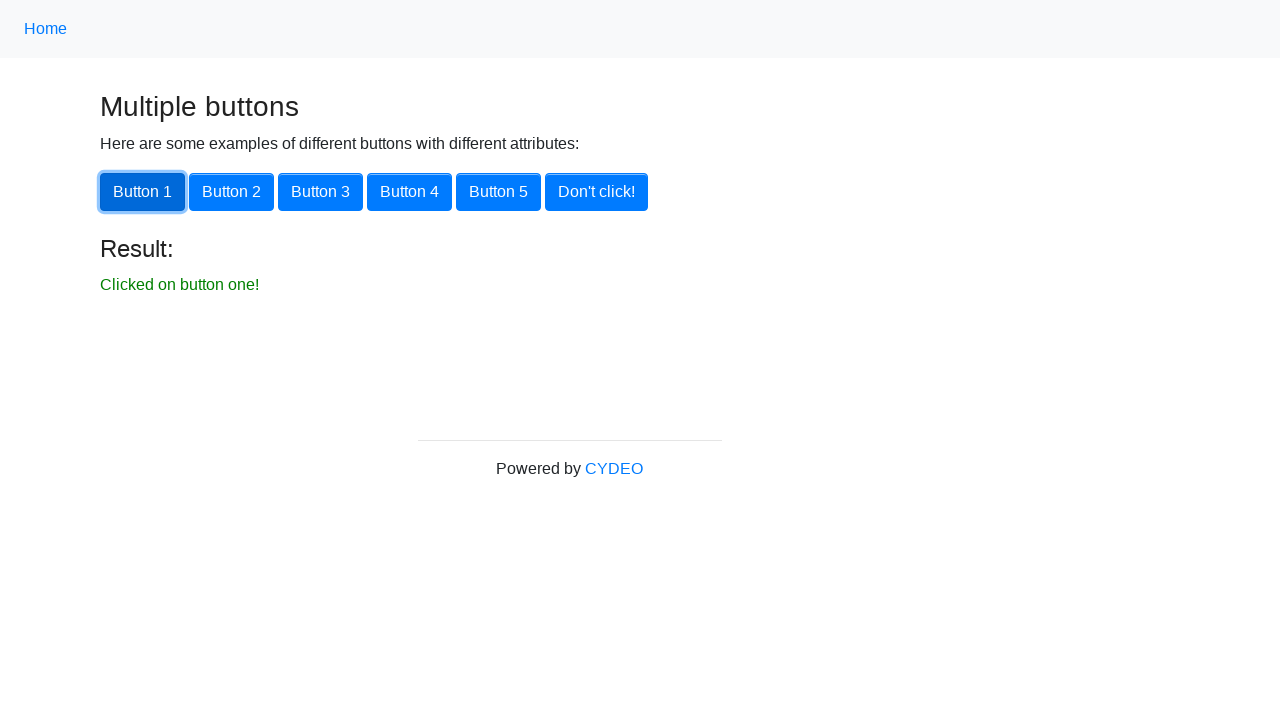

Clicked button 2 at (232, 192) on //button[2]
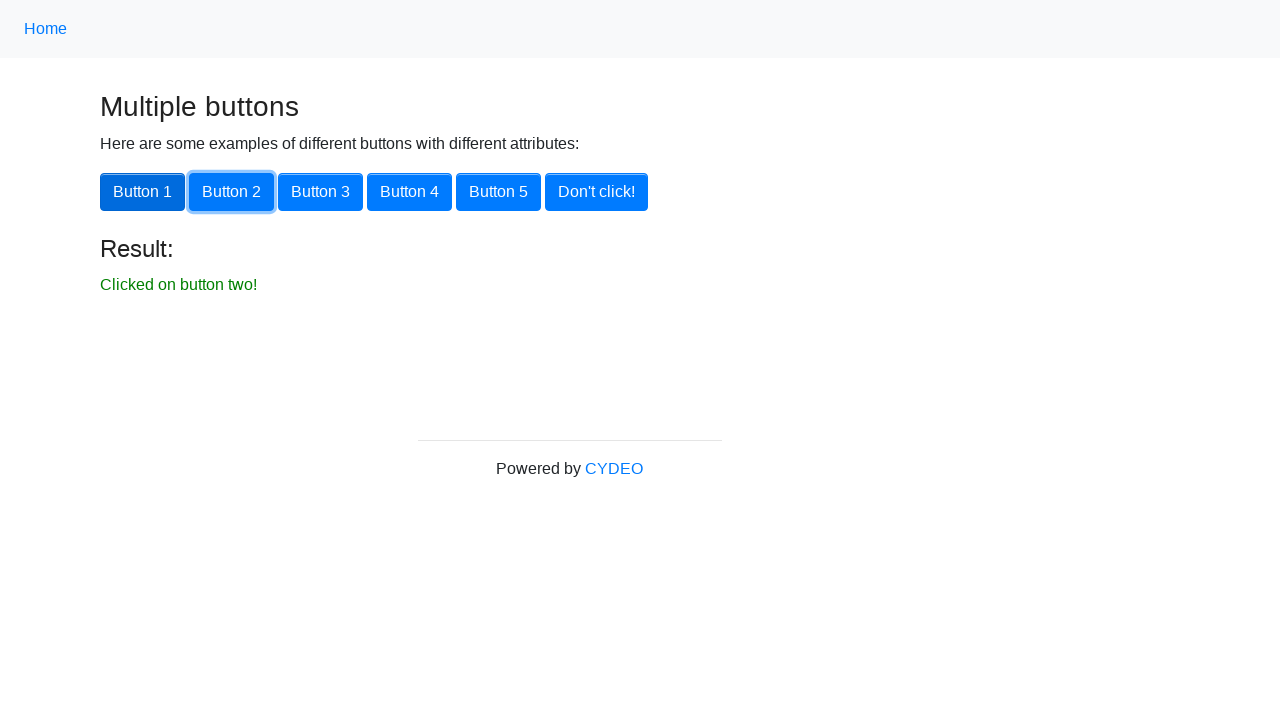

Button 2 result: Clicked on button two!
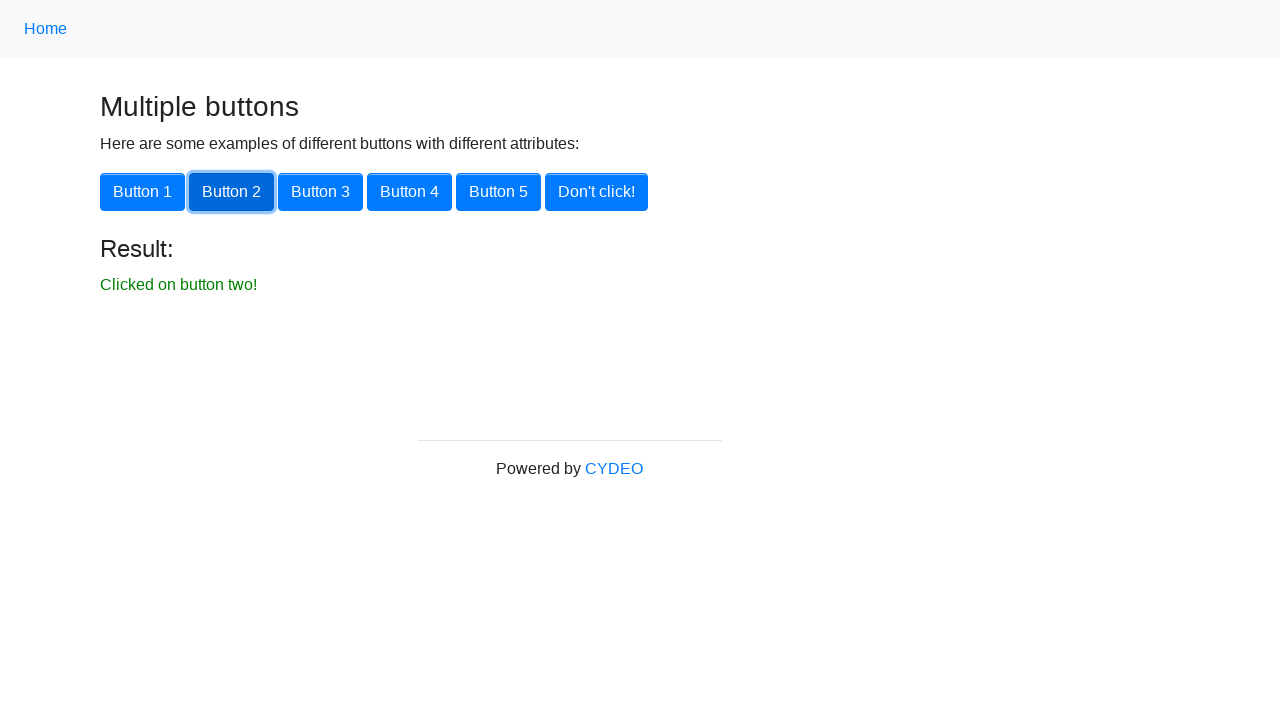

Clicked button 3 at (320, 192) on //button[3]
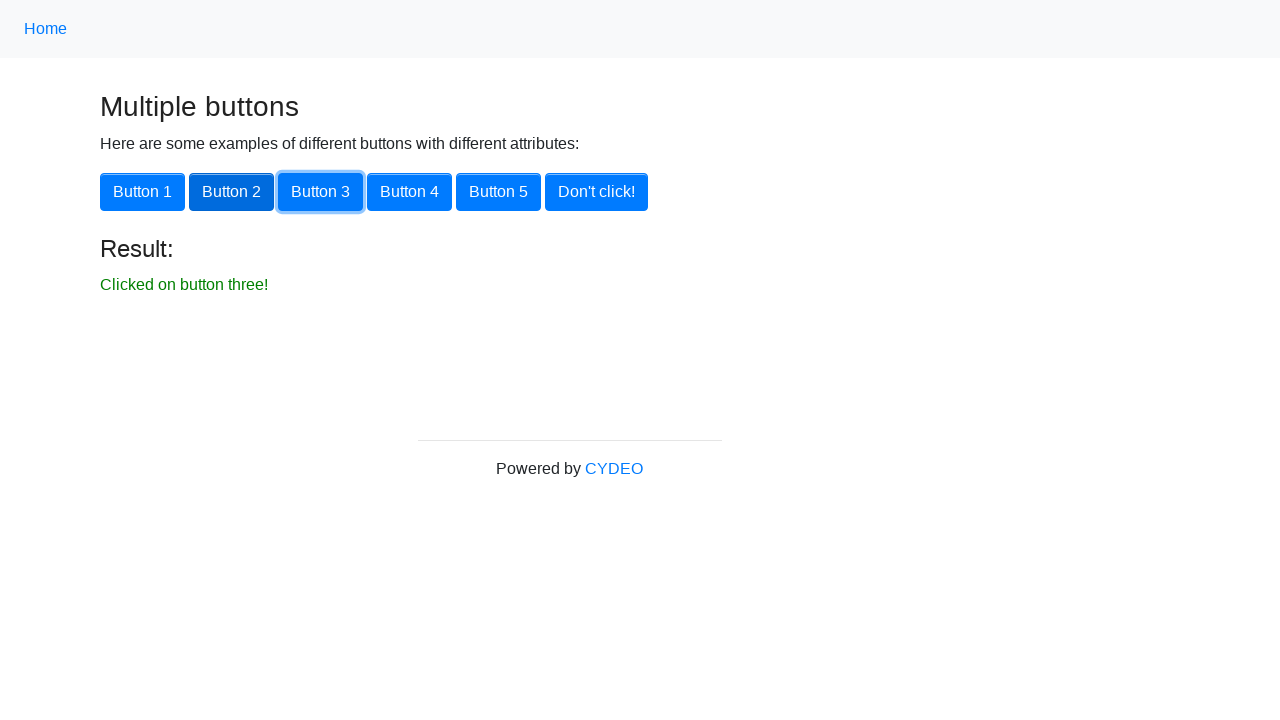

Button 3 result: Clicked on button three!
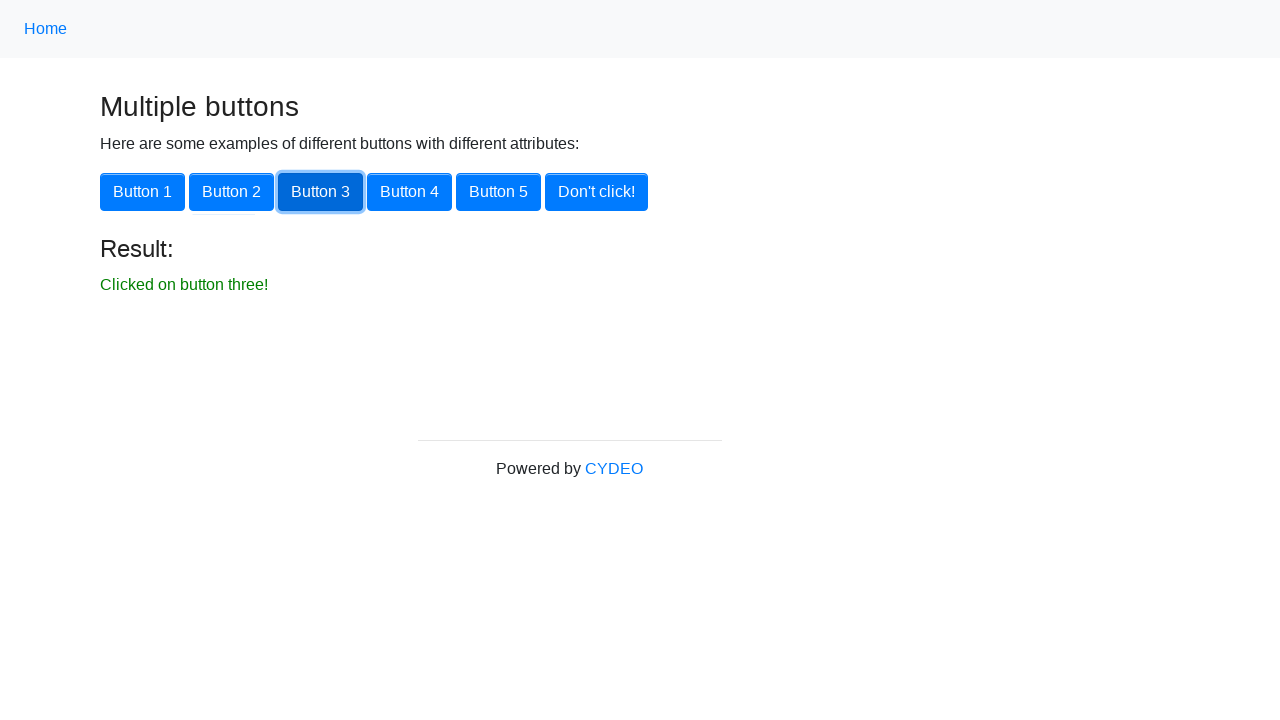

Clicked button 4 at (410, 192) on //button[4]
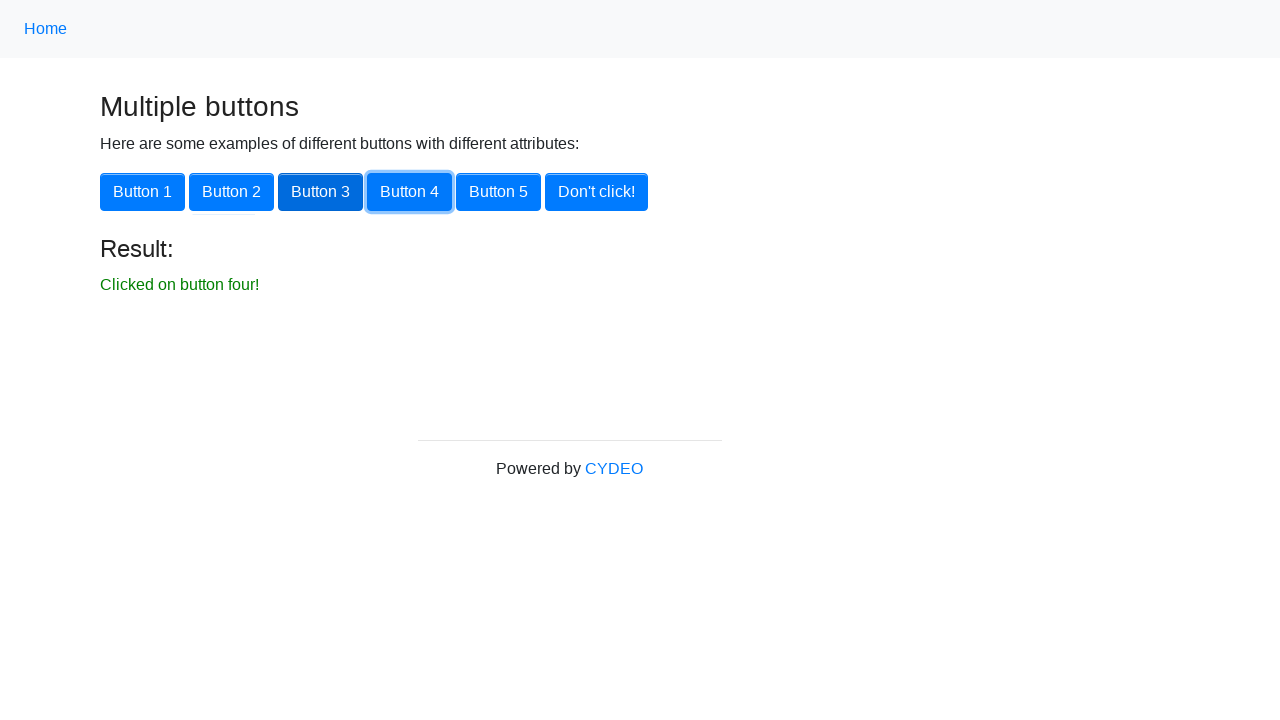

Button 4 result: Clicked on button four!
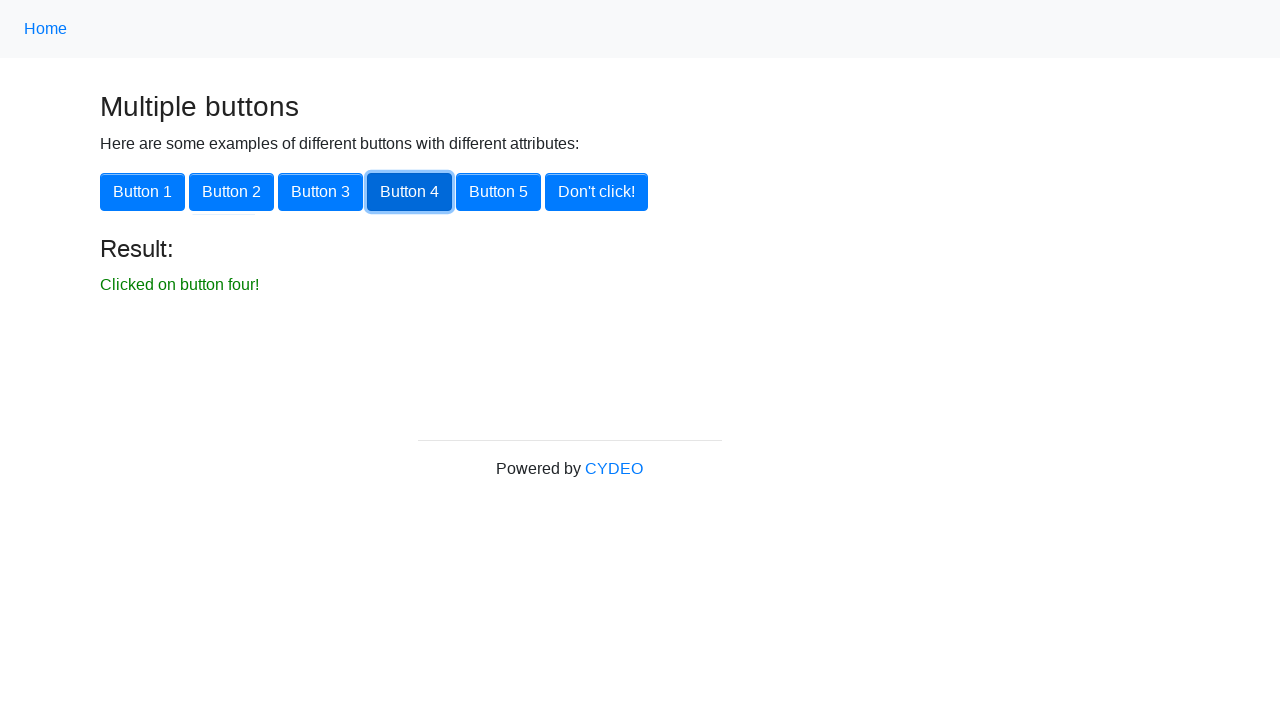

Clicked button 5 at (498, 192) on //button[5]
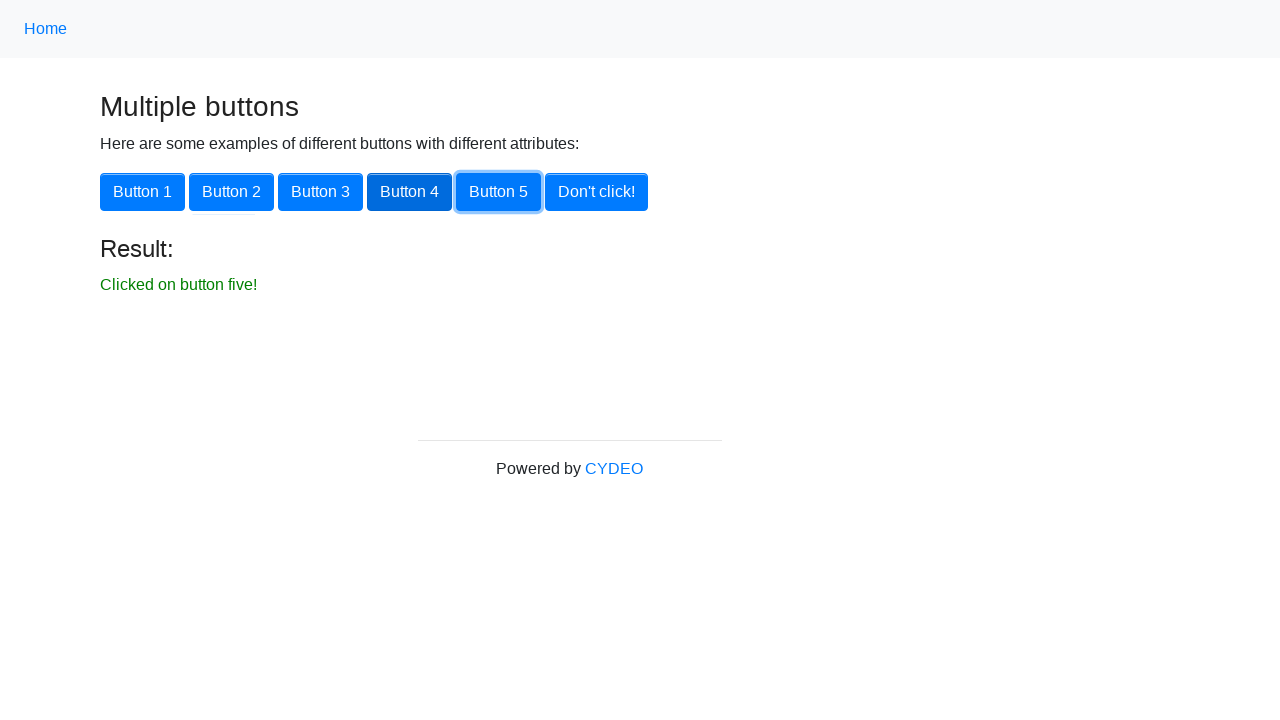

Button 5 result: Clicked on button five!
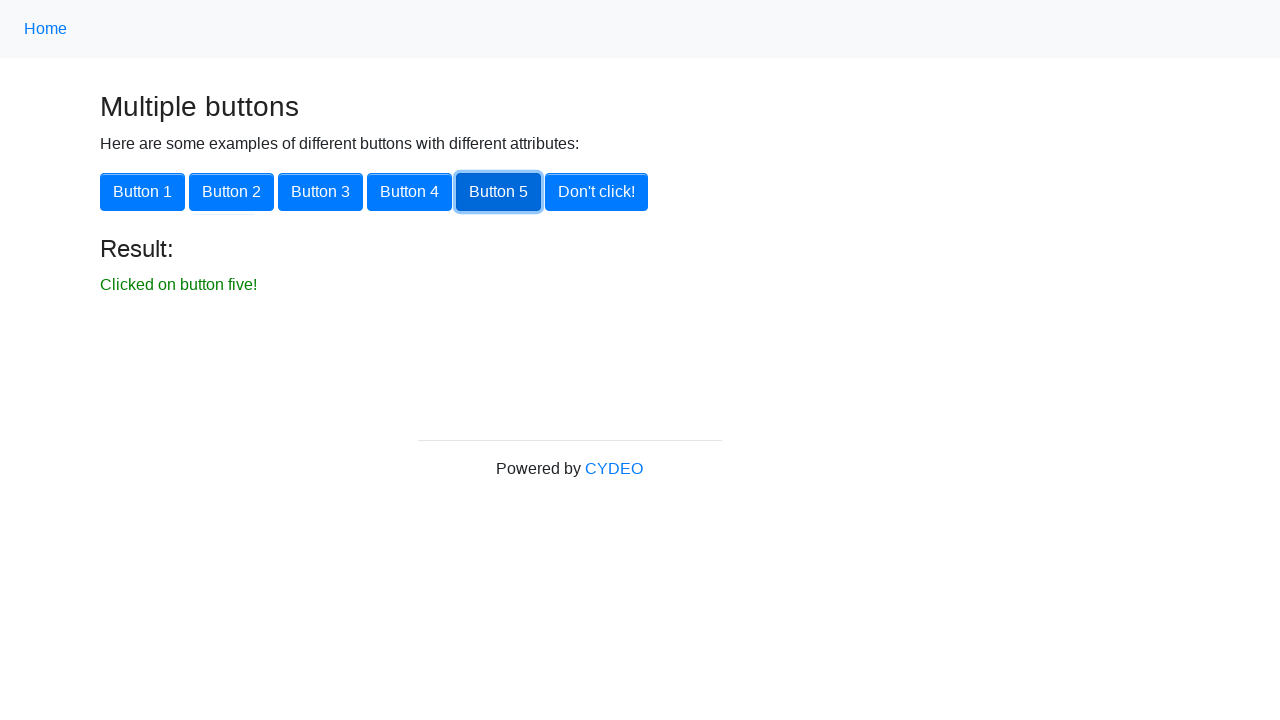

Clicked button 6 at (596, 192) on //button[6]
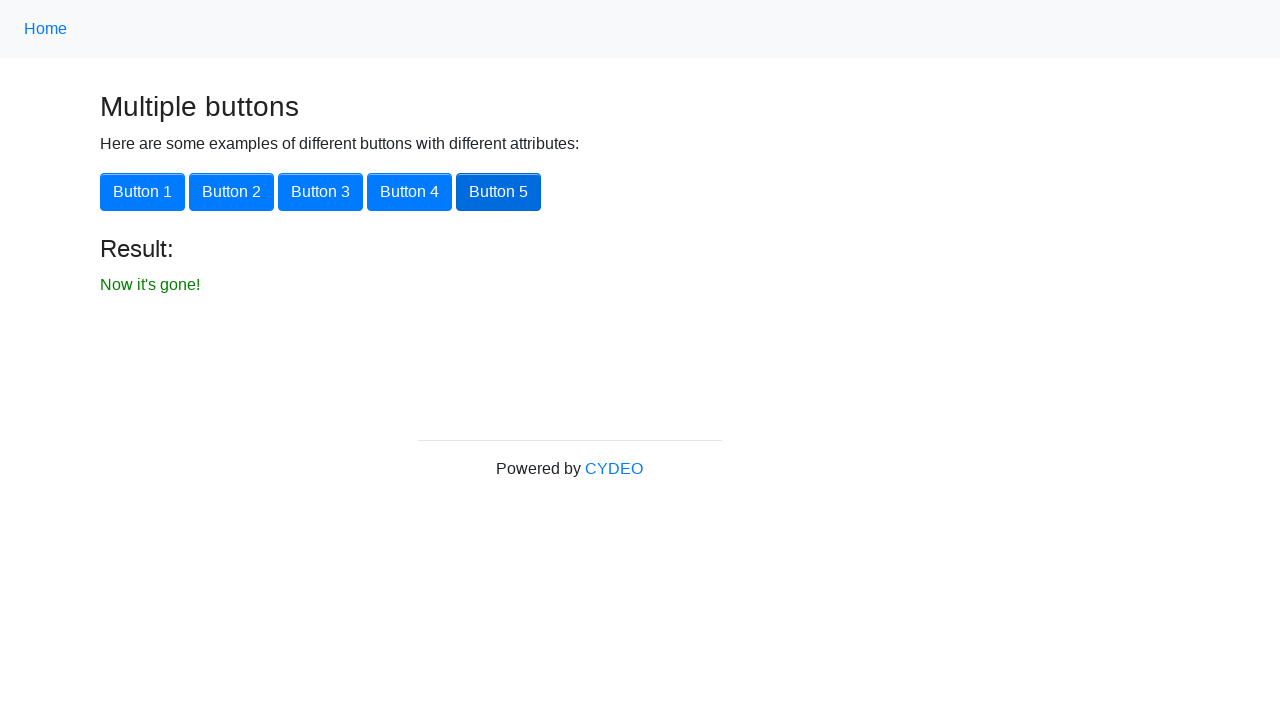

Button 6 result: Now it's gone!
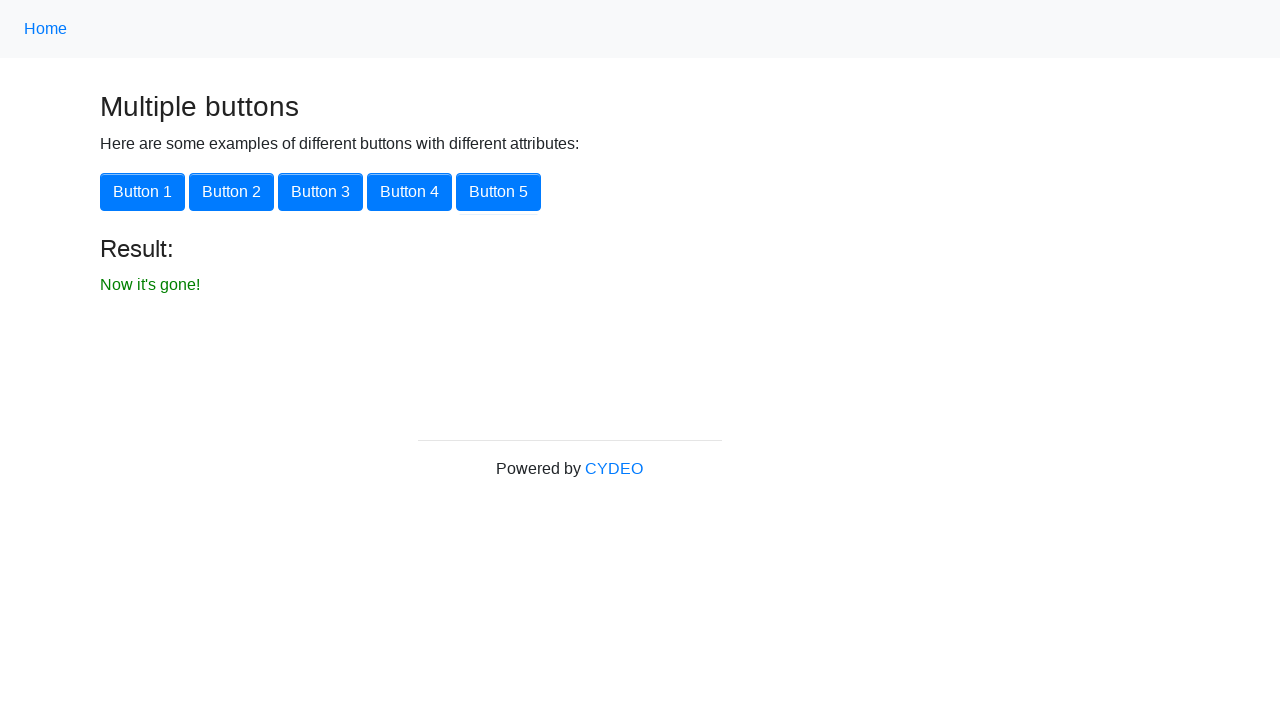

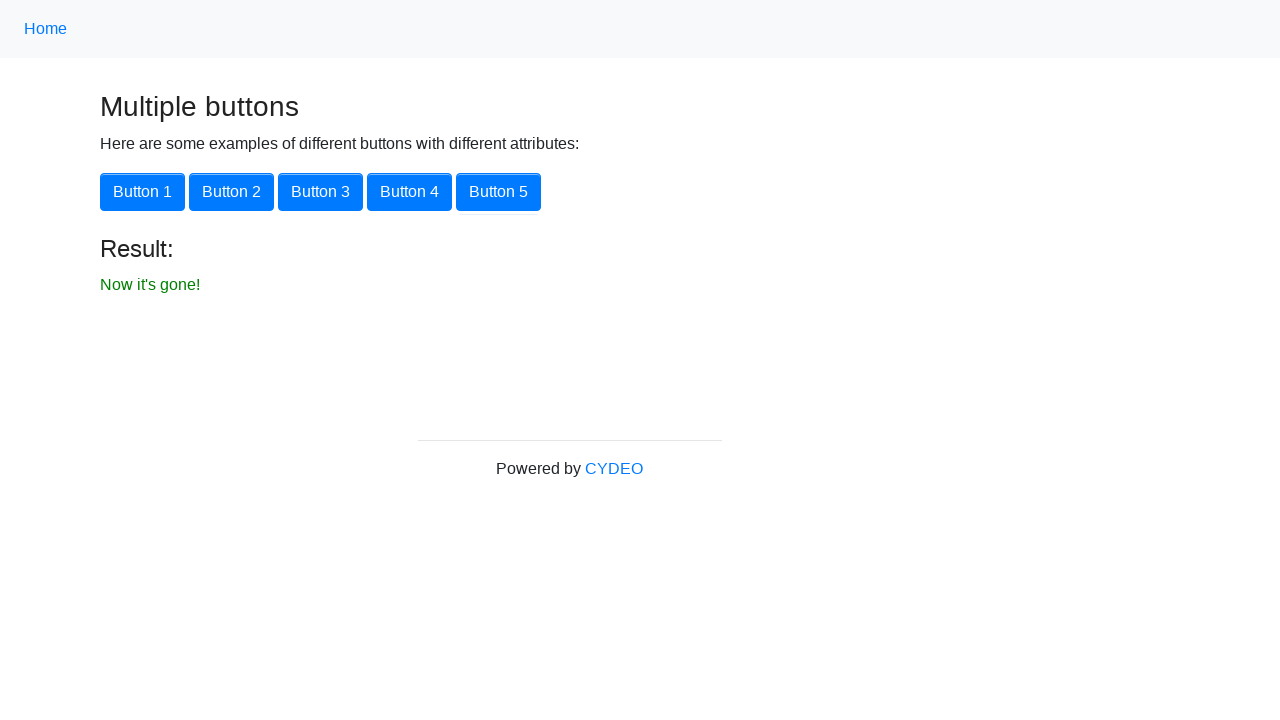